Tests the Back button on the answers to question 3 after entering question 3 and clicking next.

Starting URL: https://shemsvcollege.github.io/Trivia/

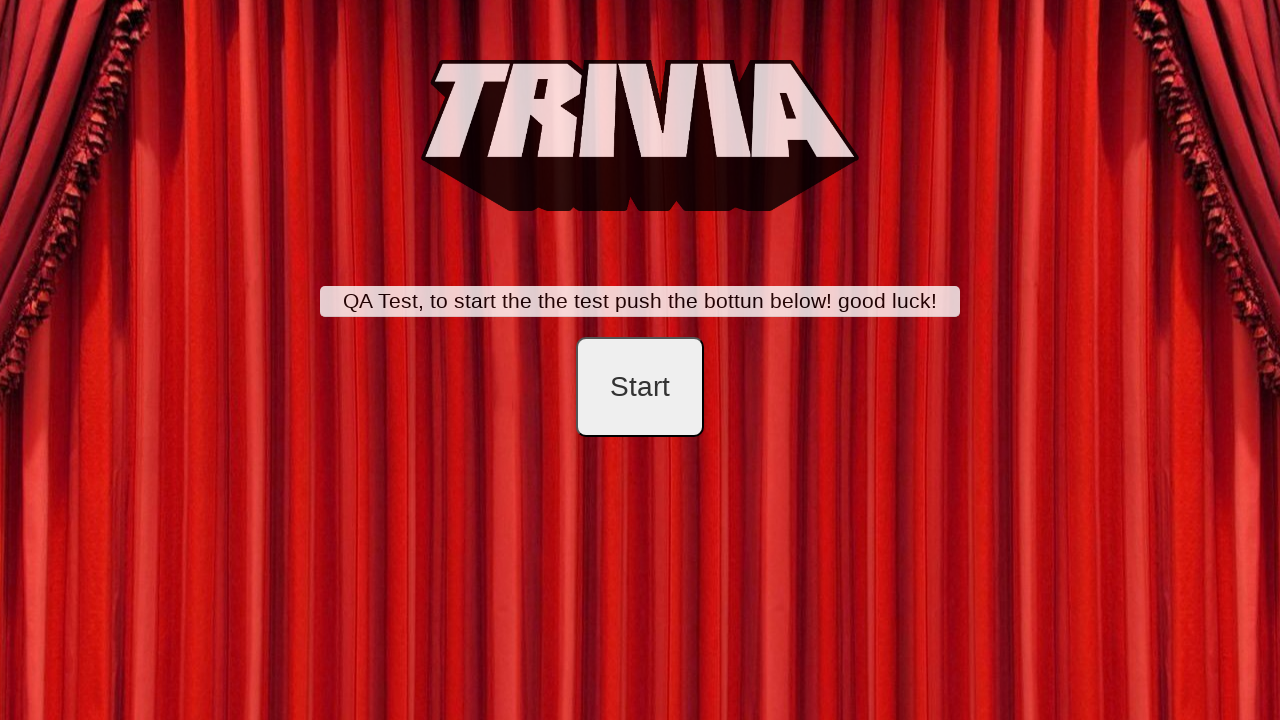

Clicked start button at (640, 387) on #startB
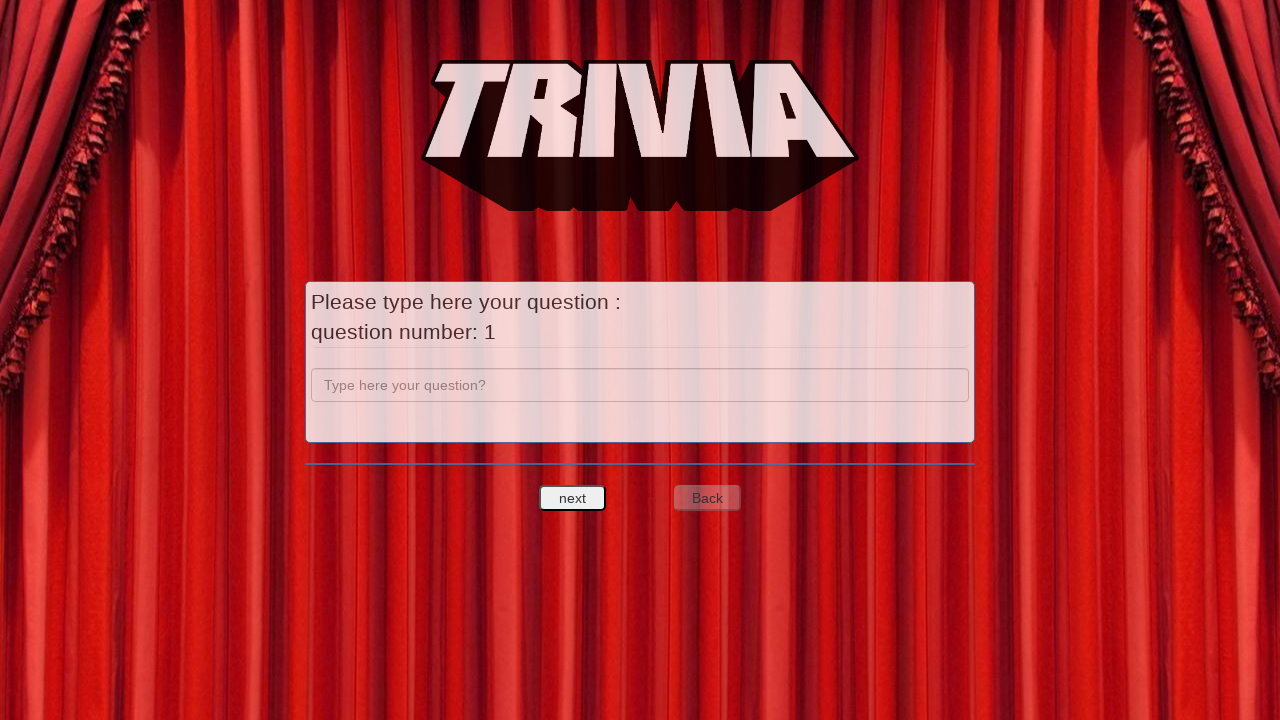

Filled question 1 field with 'a' on input[name='question']
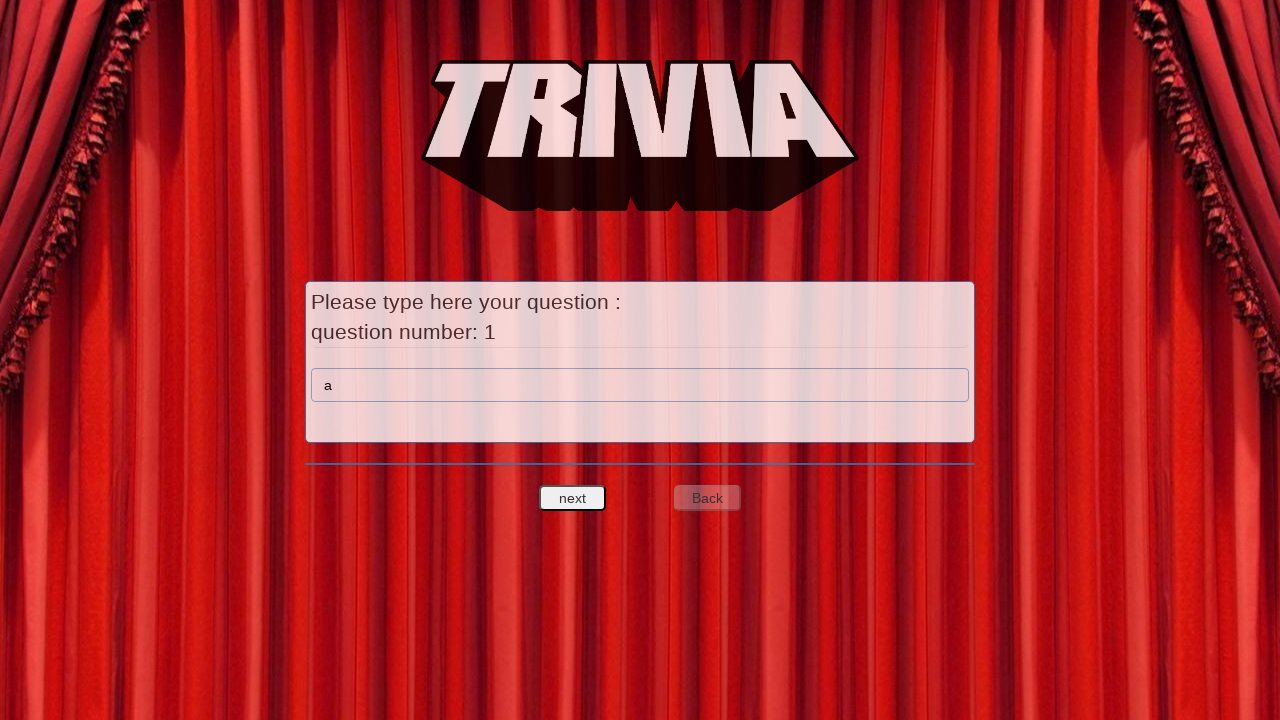

Clicked next button to proceed to question 1 answers at (573, 498) on #nextquest
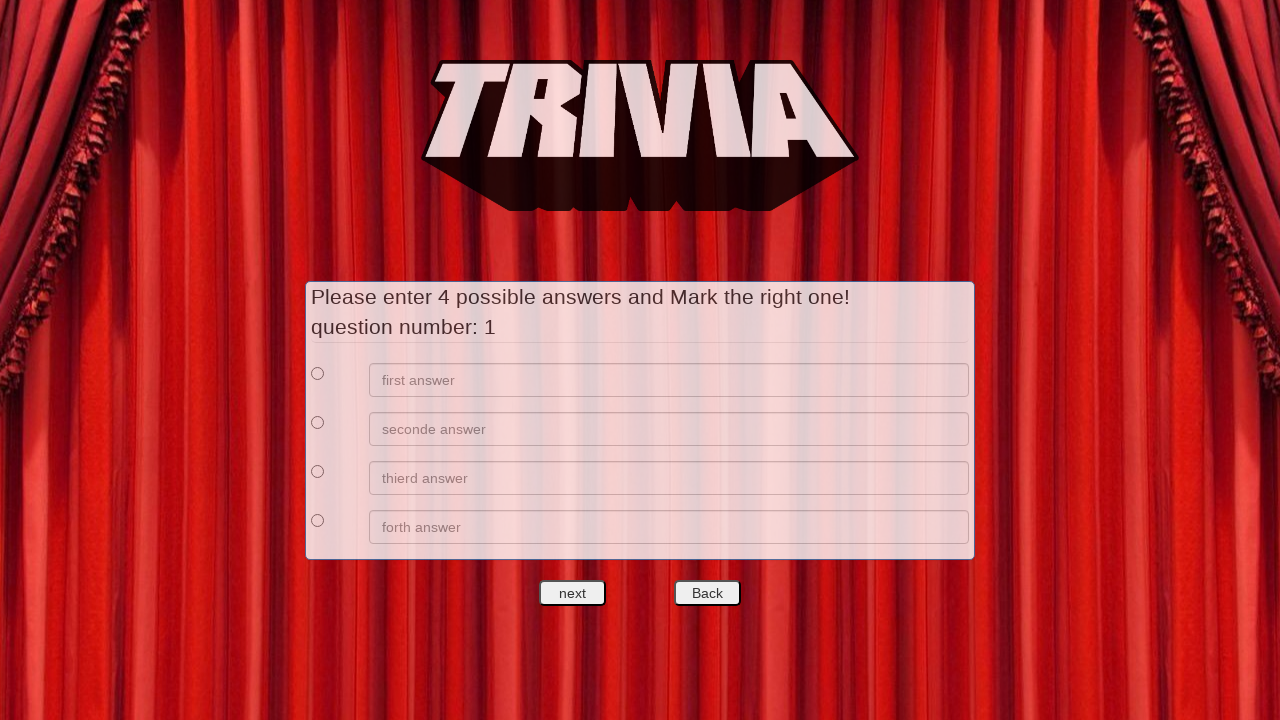

Filled answer 1 for question 1 with 'a' on //*[@id='answers']/div[1]/div[2]/input
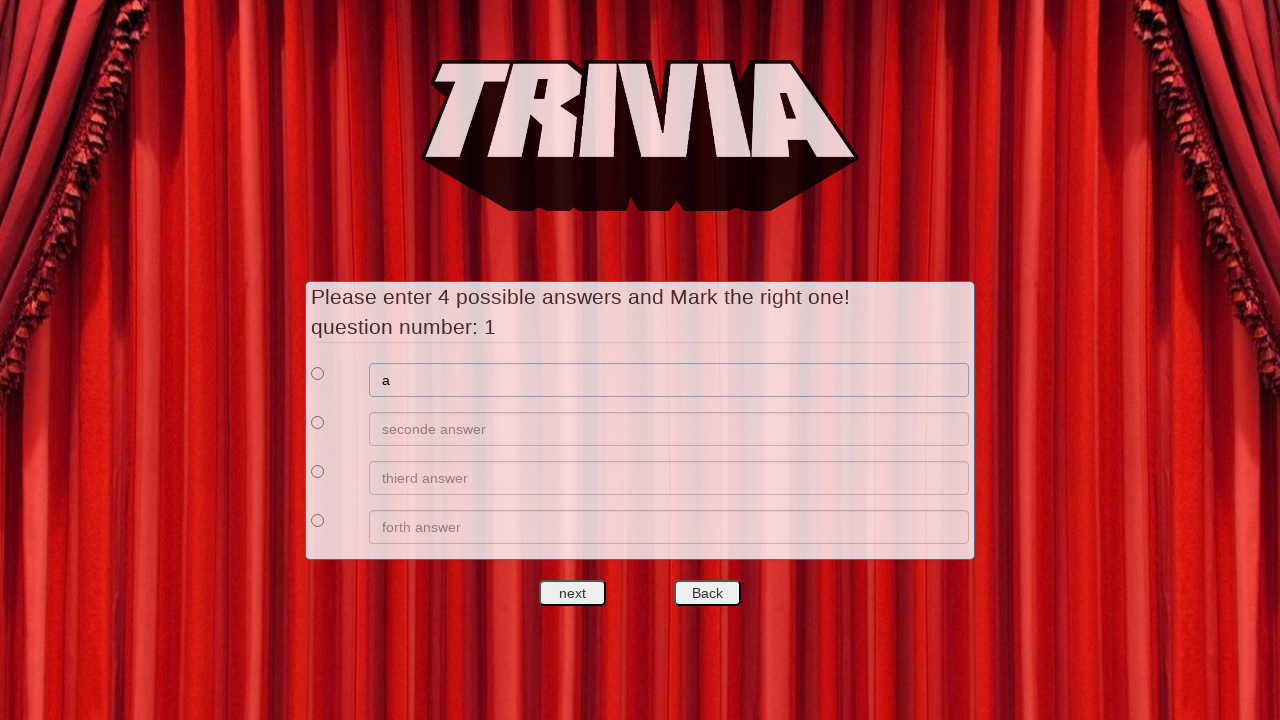

Filled answer 2 for question 1 with 'b' on //*[@id='answers']/div[2]/div[2]/input
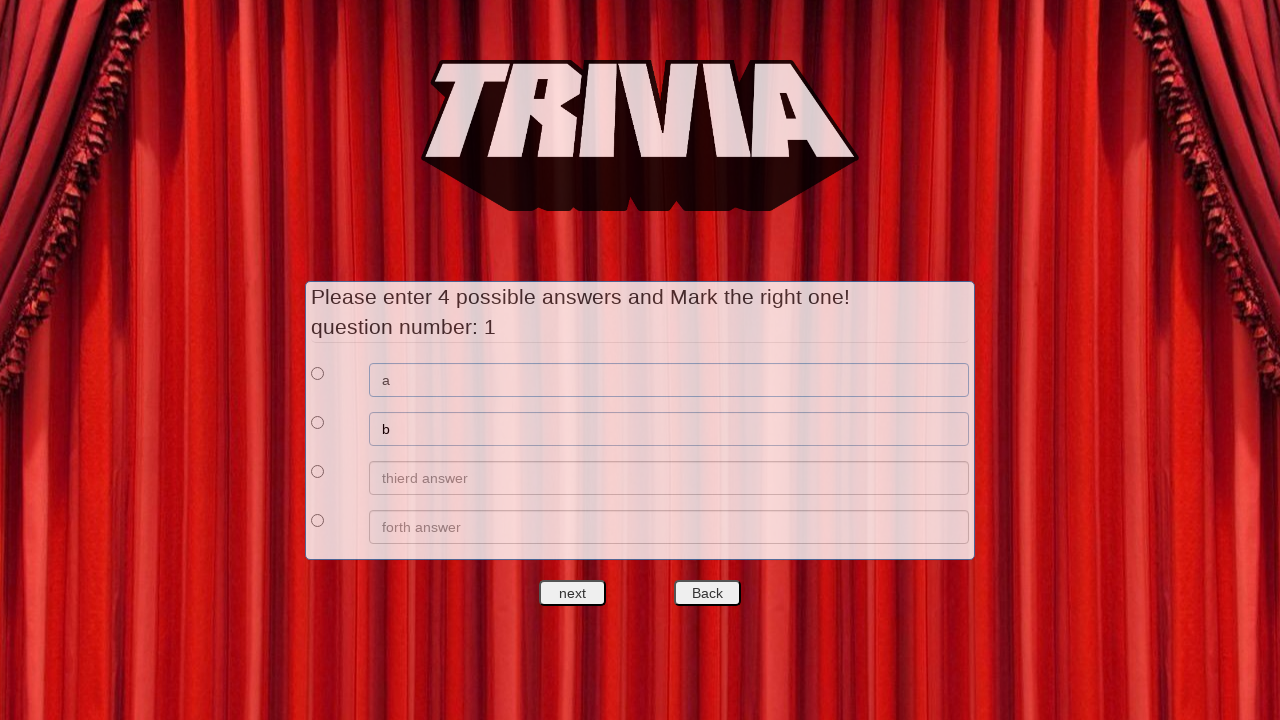

Filled answer 3 for question 1 with 'c' on //*[@id='answers']/div[3]/div[2]/input
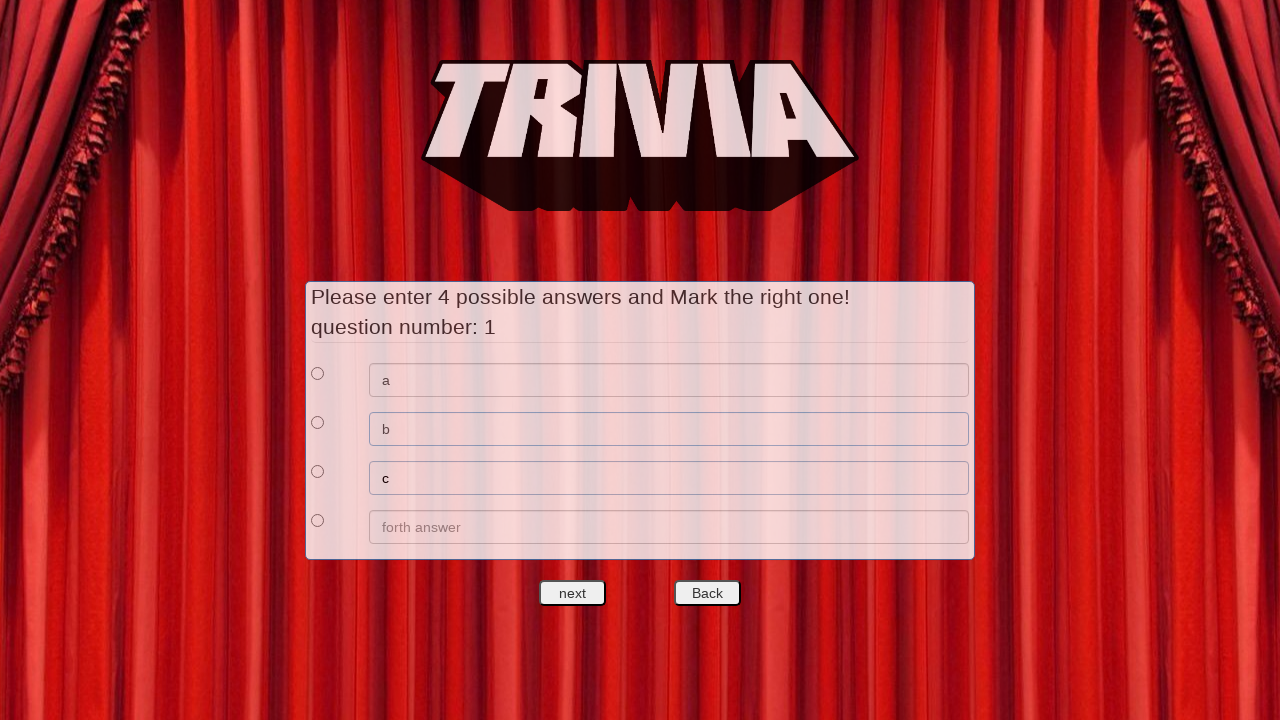

Filled answer 4 for question 1 with 'd' on //*[@id='answers']/div[4]/div[2]/input
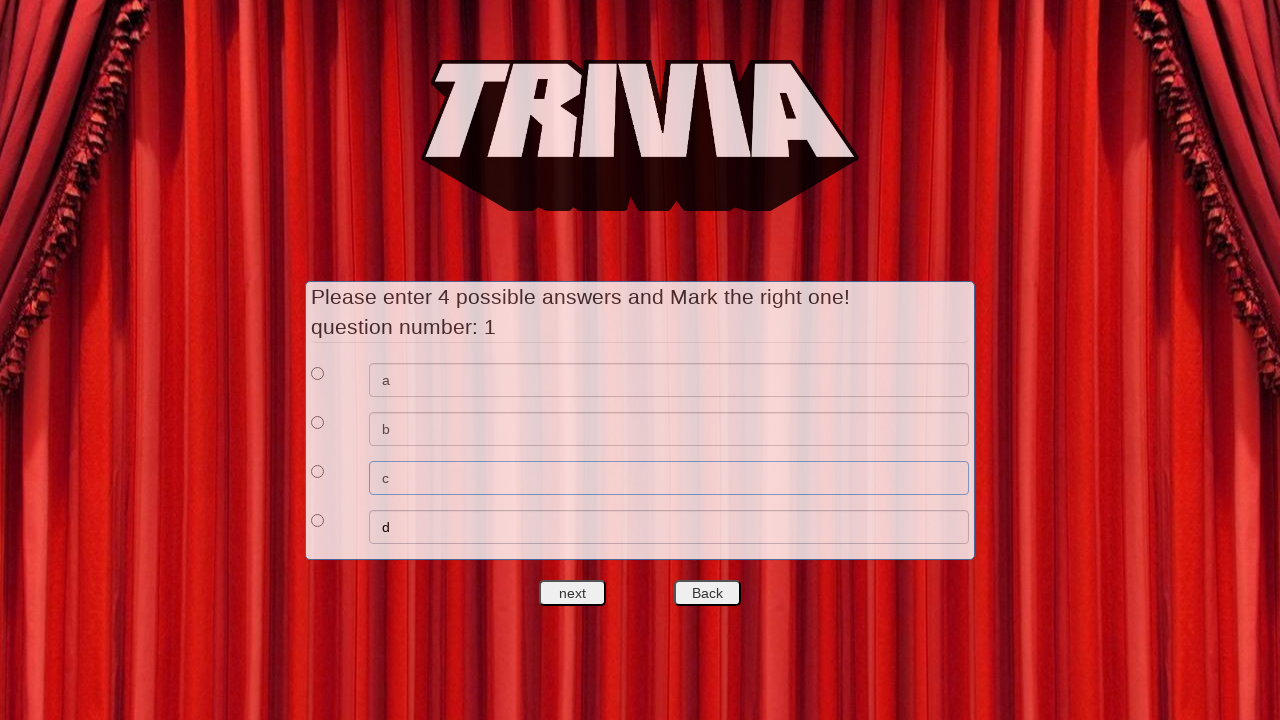

Selected first answer as correct for question 1 at (318, 373) on xpath=//*[@id='answers']/div[1]/div[1]/input
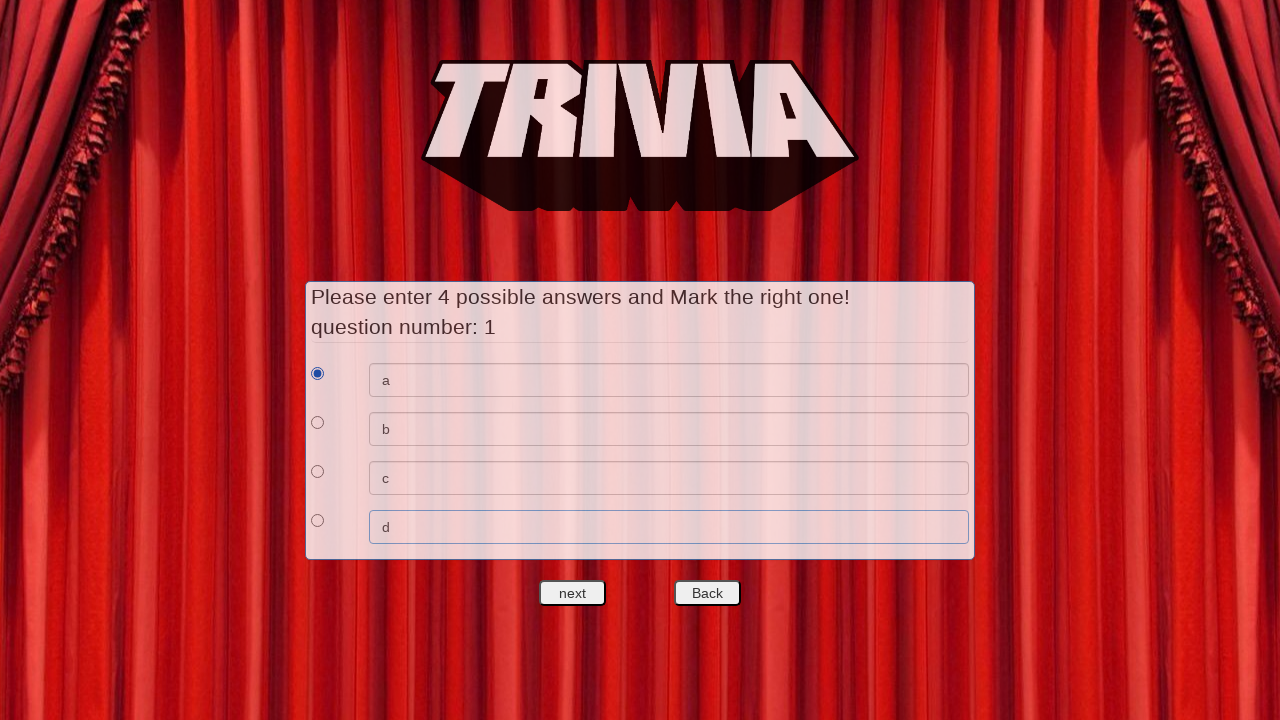

Clicked next button to proceed to question 2 at (573, 593) on #nextquest
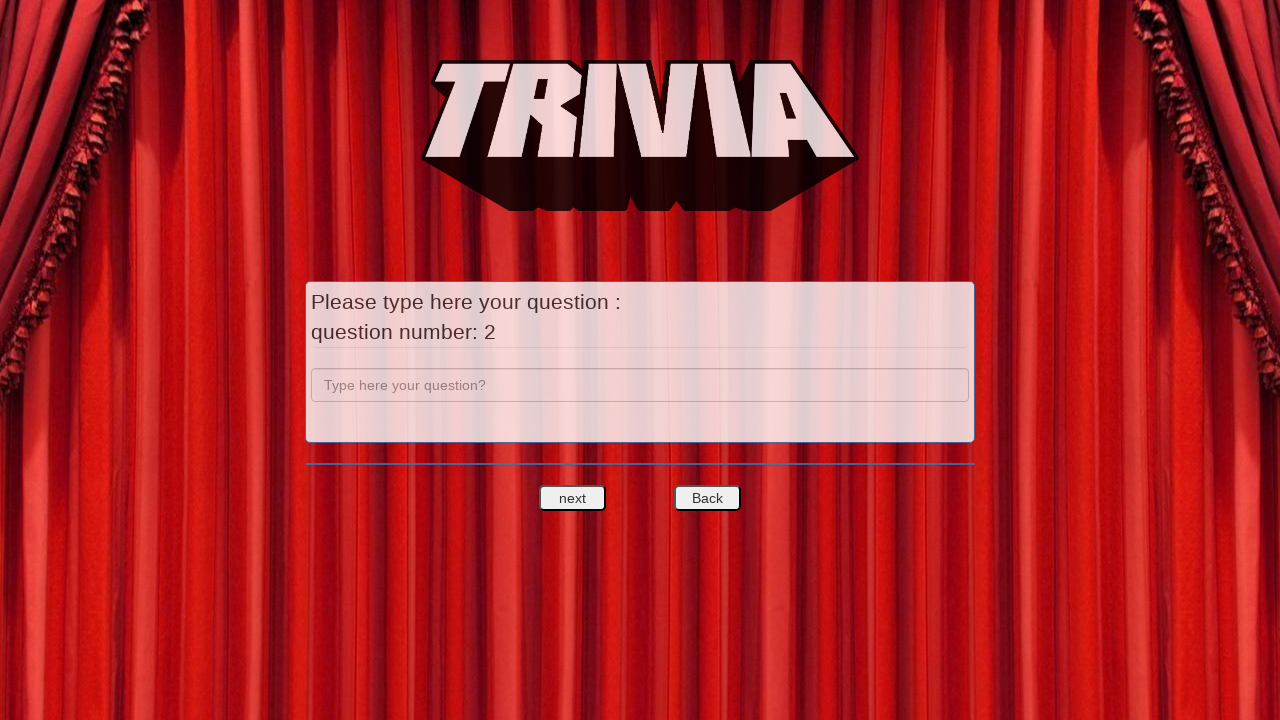

Filled question 2 field with 'b' on input[name='question']
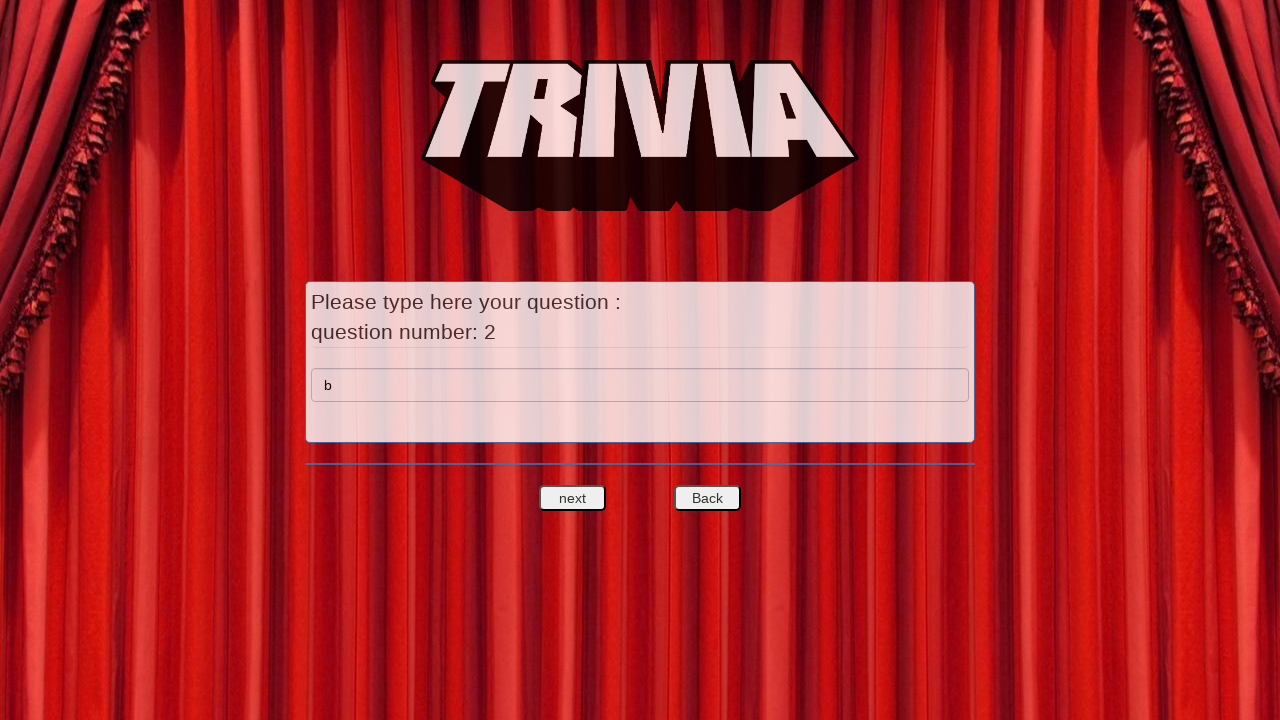

Clicked next button to proceed to question 2 answers at (573, 498) on #nextquest
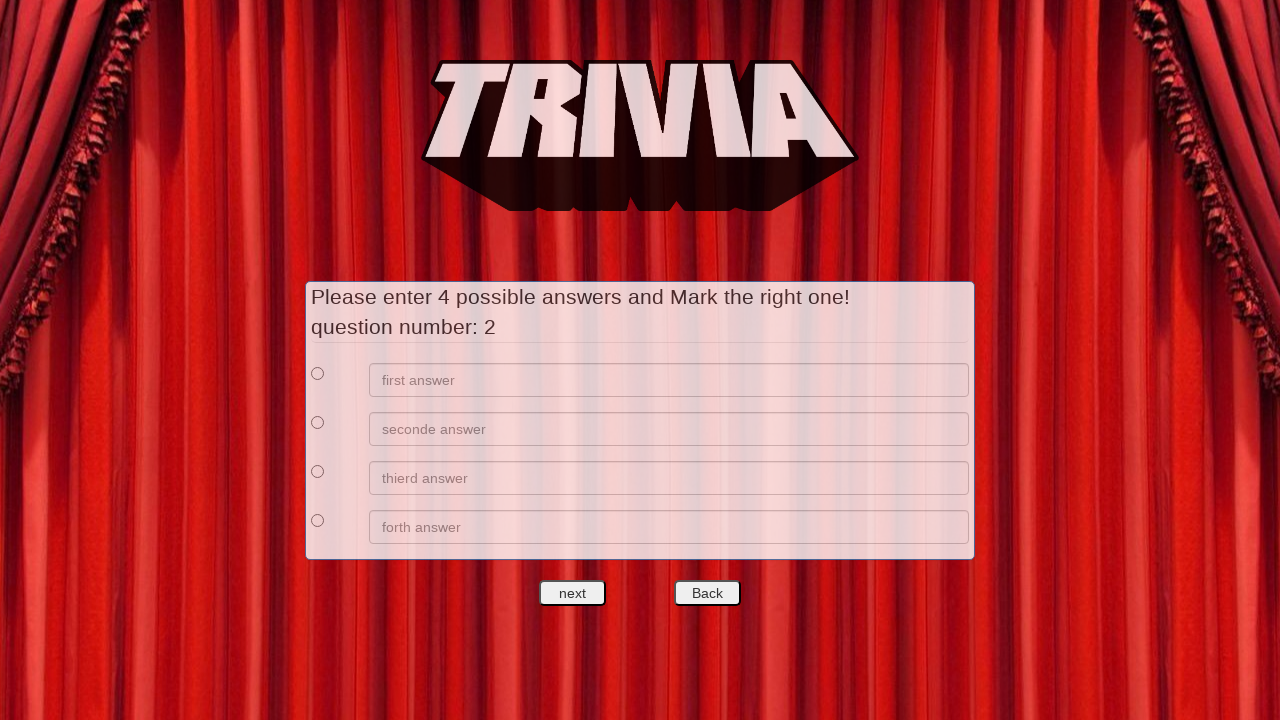

Filled answer 1 for question 2 with 'e' on //*[@id='answers']/div[1]/div[2]/input
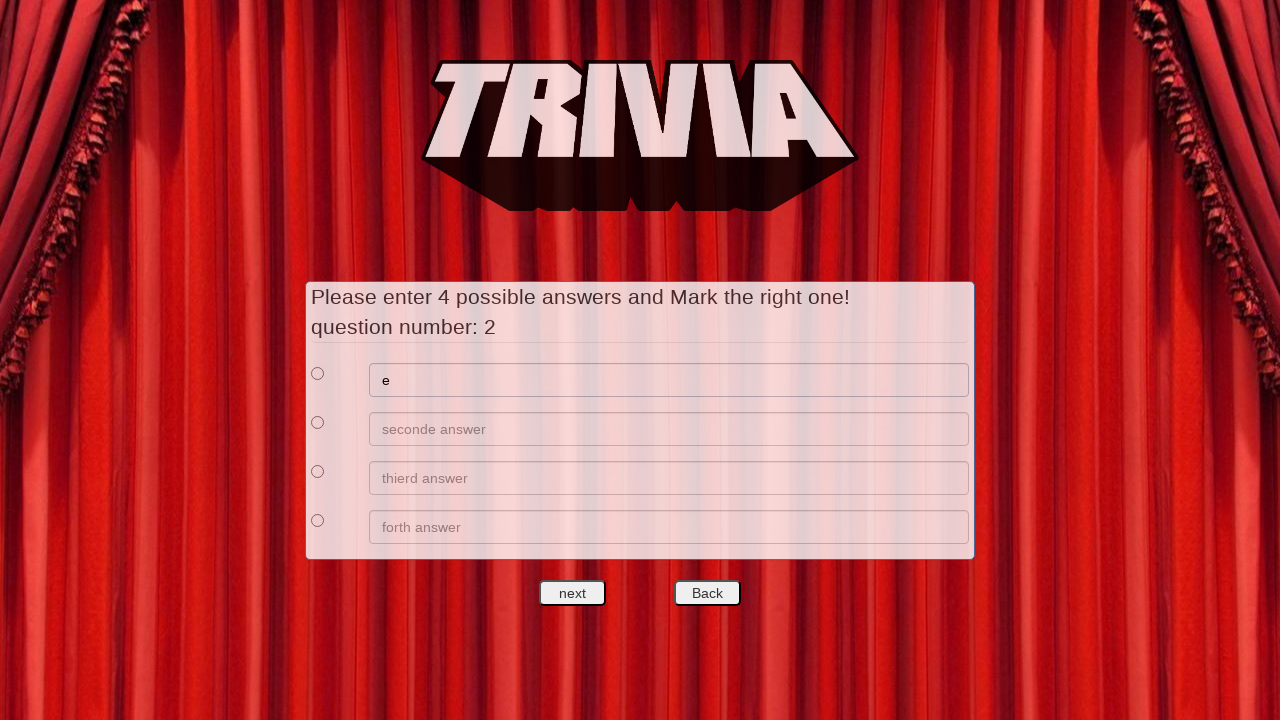

Filled answer 2 for question 2 with 'f' on //*[@id='answers']/div[2]/div[2]/input
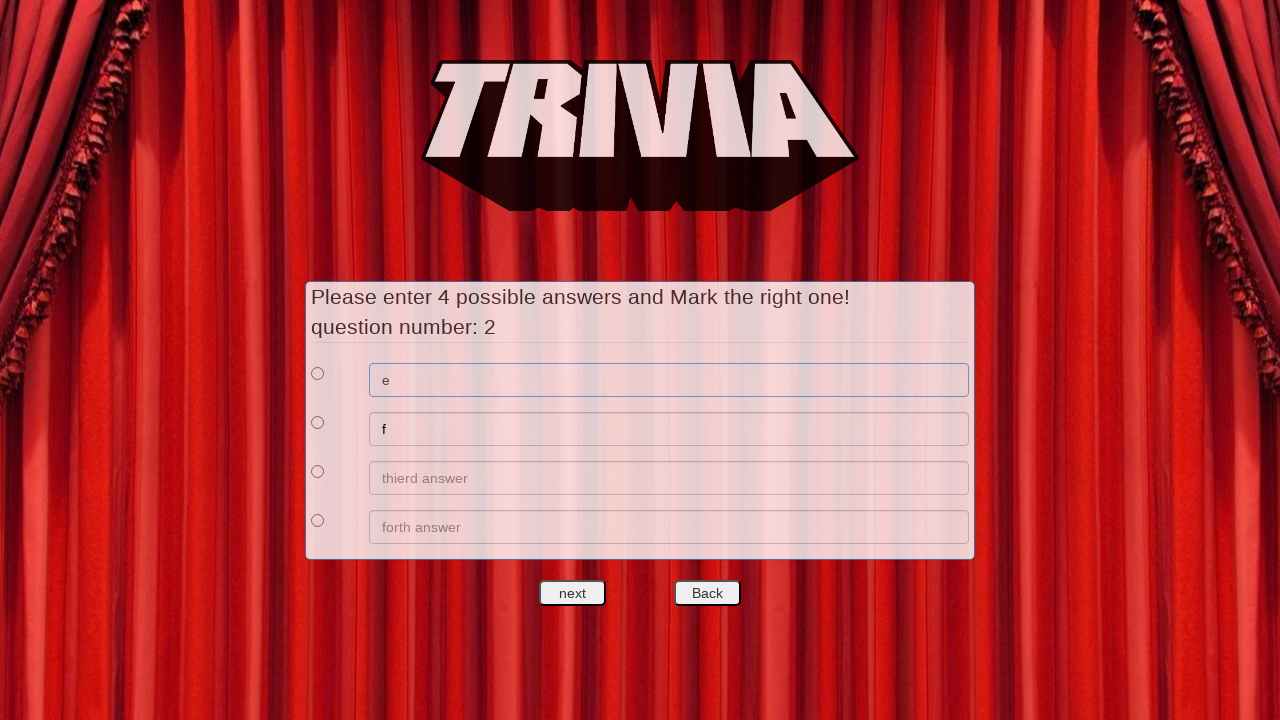

Filled answer 3 for question 2 with 'g' on //*[@id='answers']/div[3]/div[2]/input
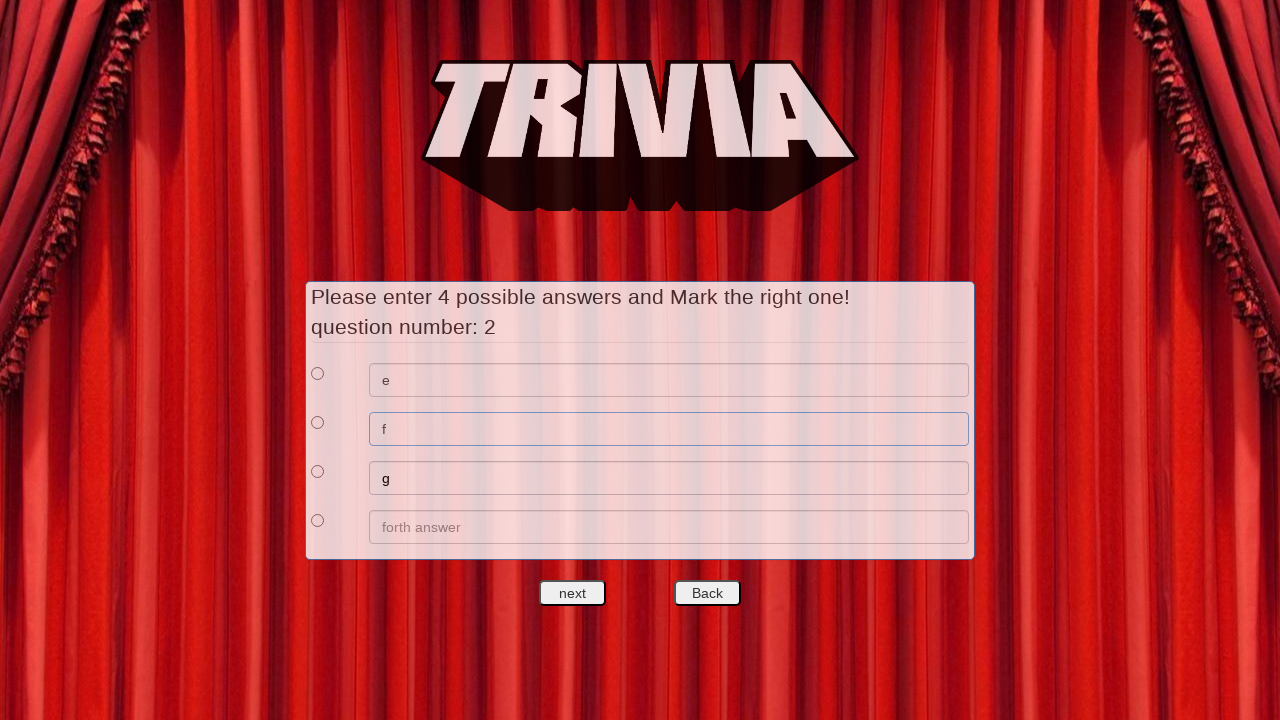

Filled answer 4 for question 2 with 'h' on //*[@id='answers']/div[4]/div[2]/input
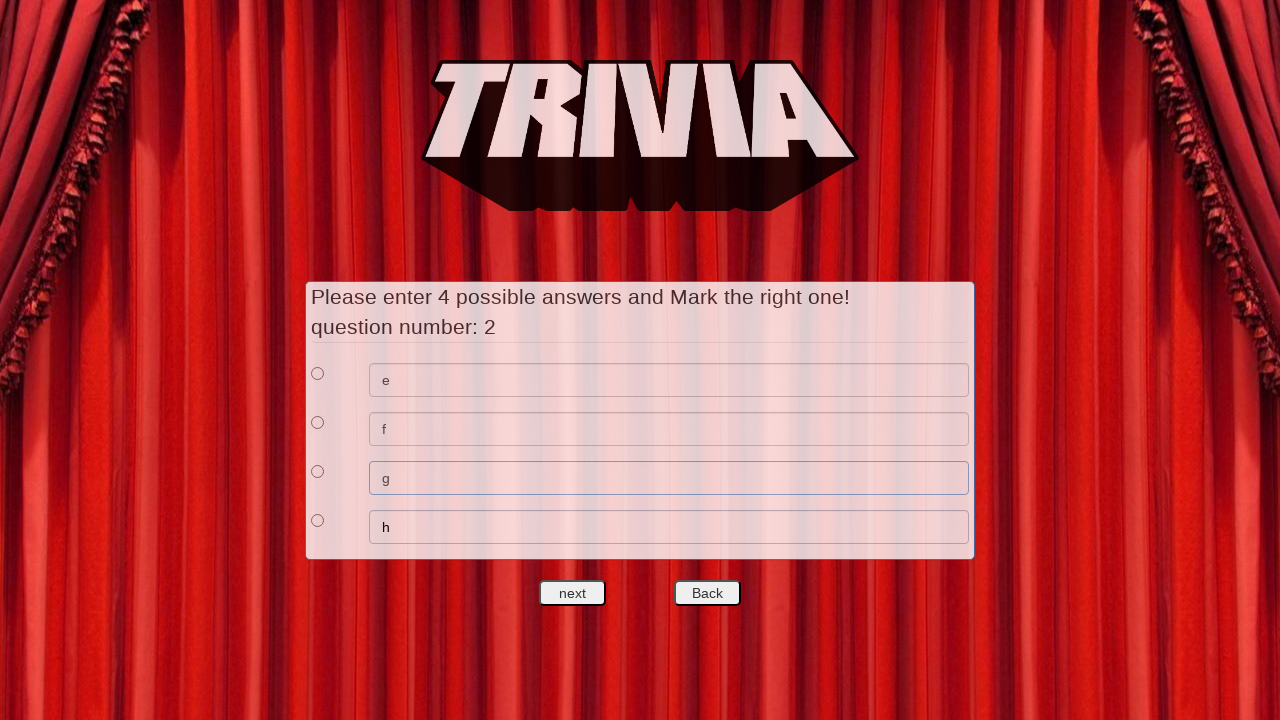

Selected first answer as correct for question 2 at (318, 373) on xpath=//*[@id='answers']/div[1]/div[1]/input
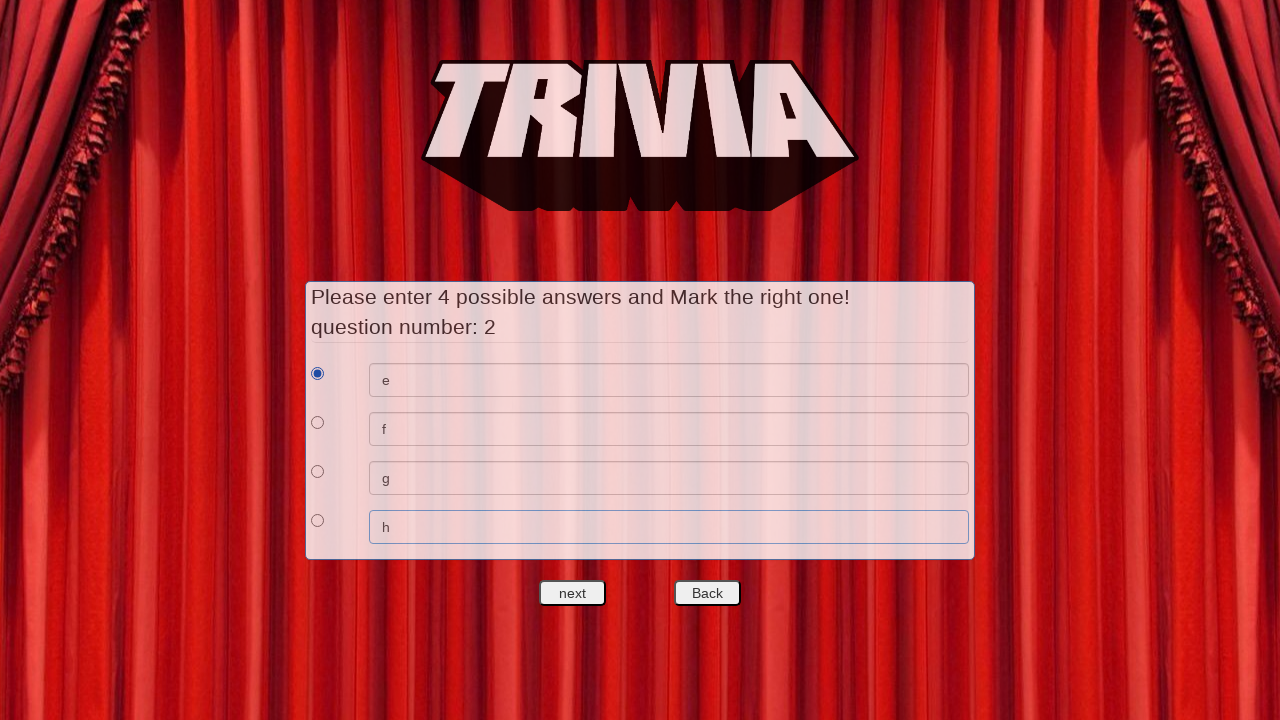

Clicked next button to proceed to question 3 at (573, 593) on #nextquest
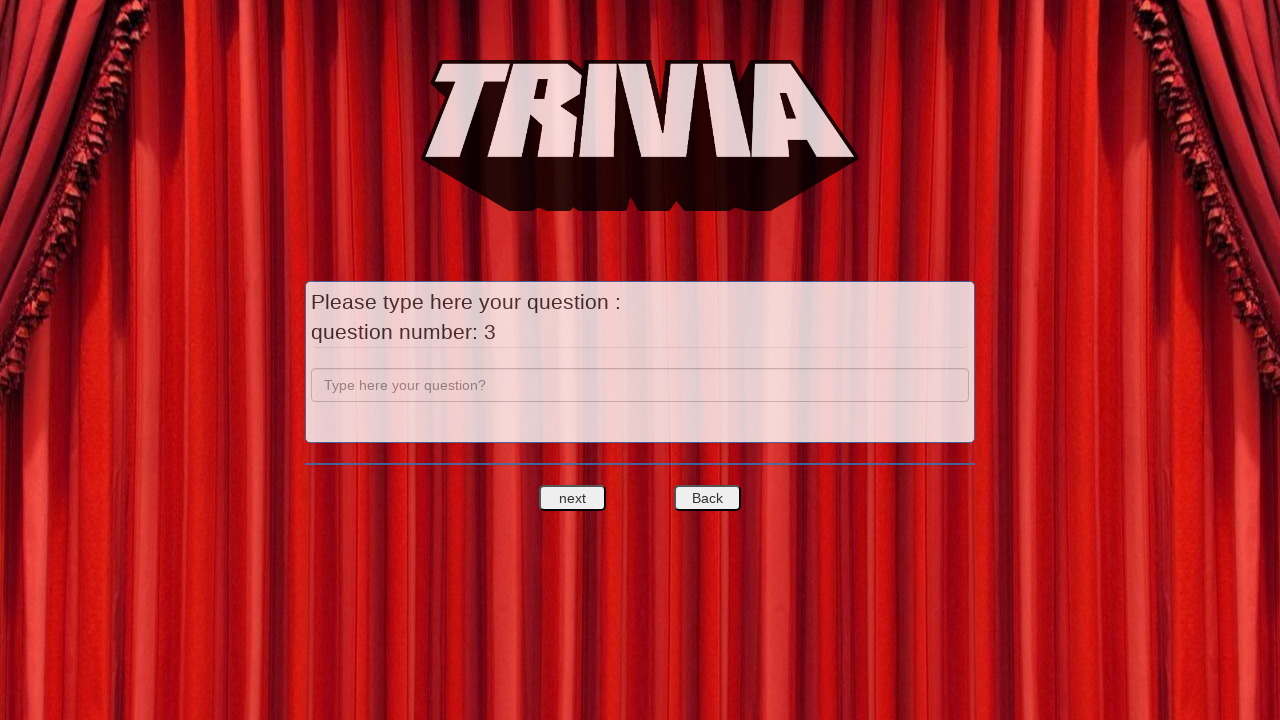

Clicked next button to proceed to question 3 answers at (573, 498) on #nextquest
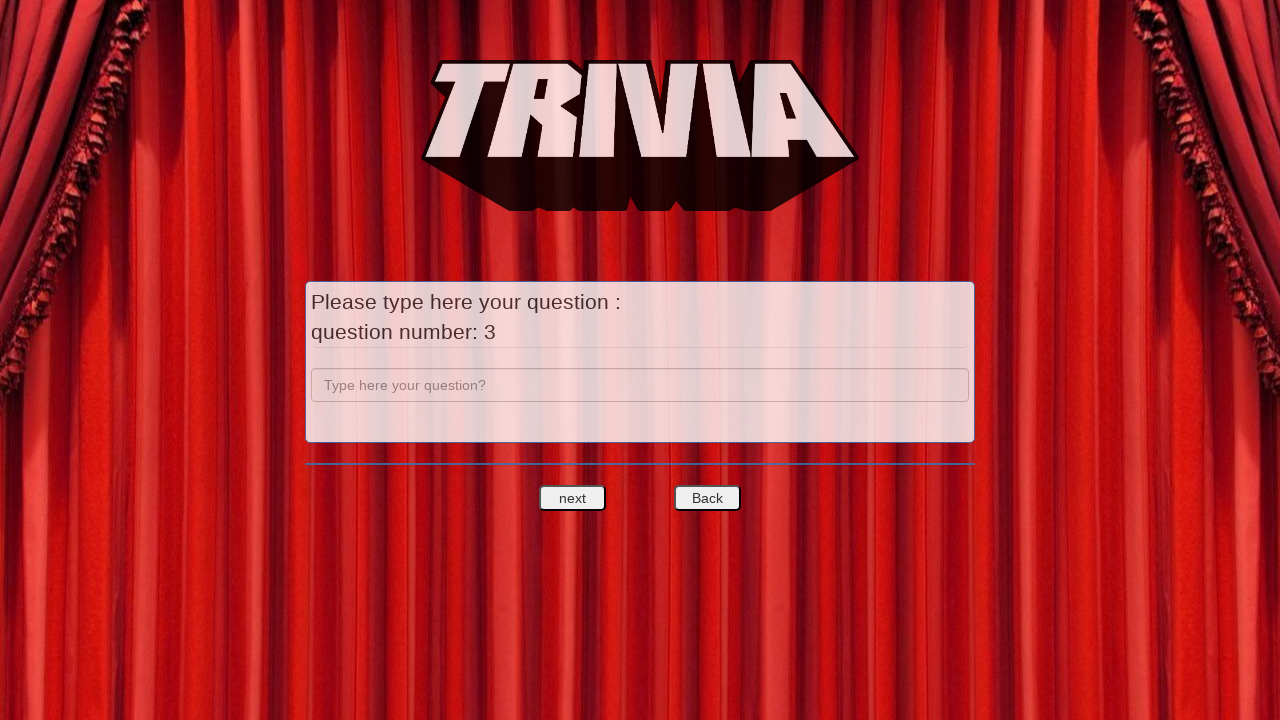

Filled question 3 field with 'c' on input[name='question']
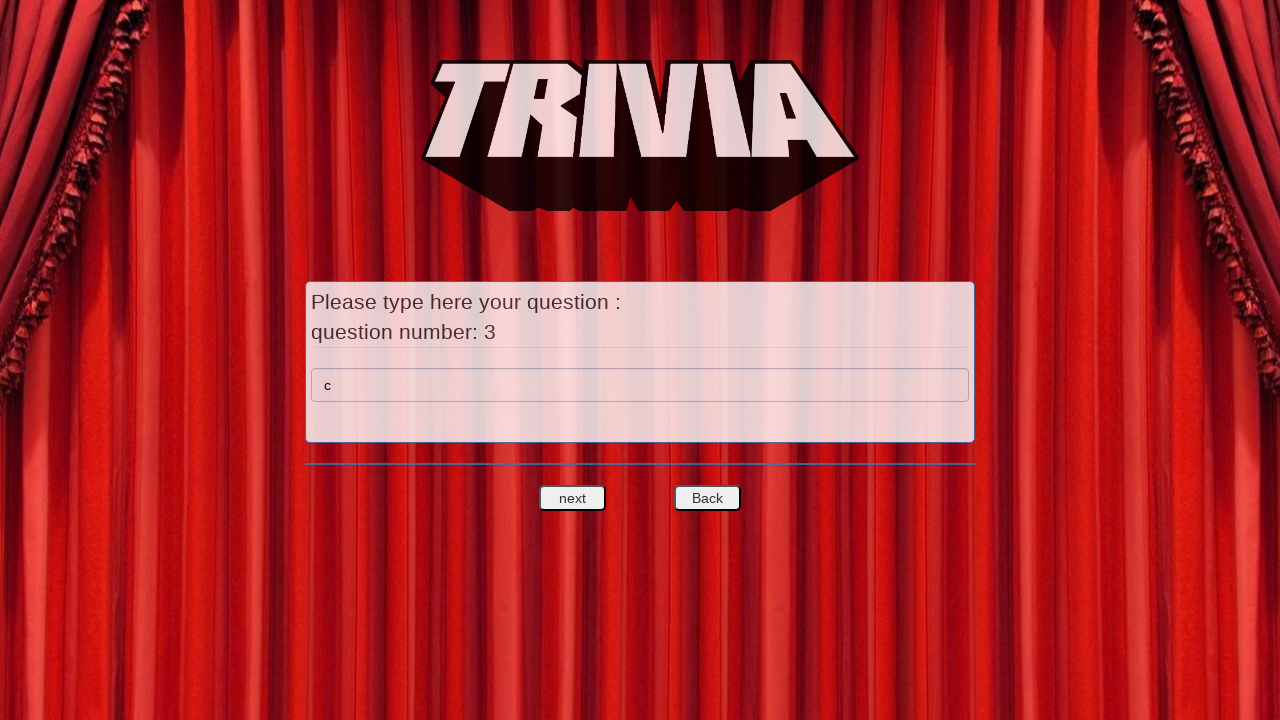

Clicked next button to proceed to question 3 answers at (573, 498) on #nextquest
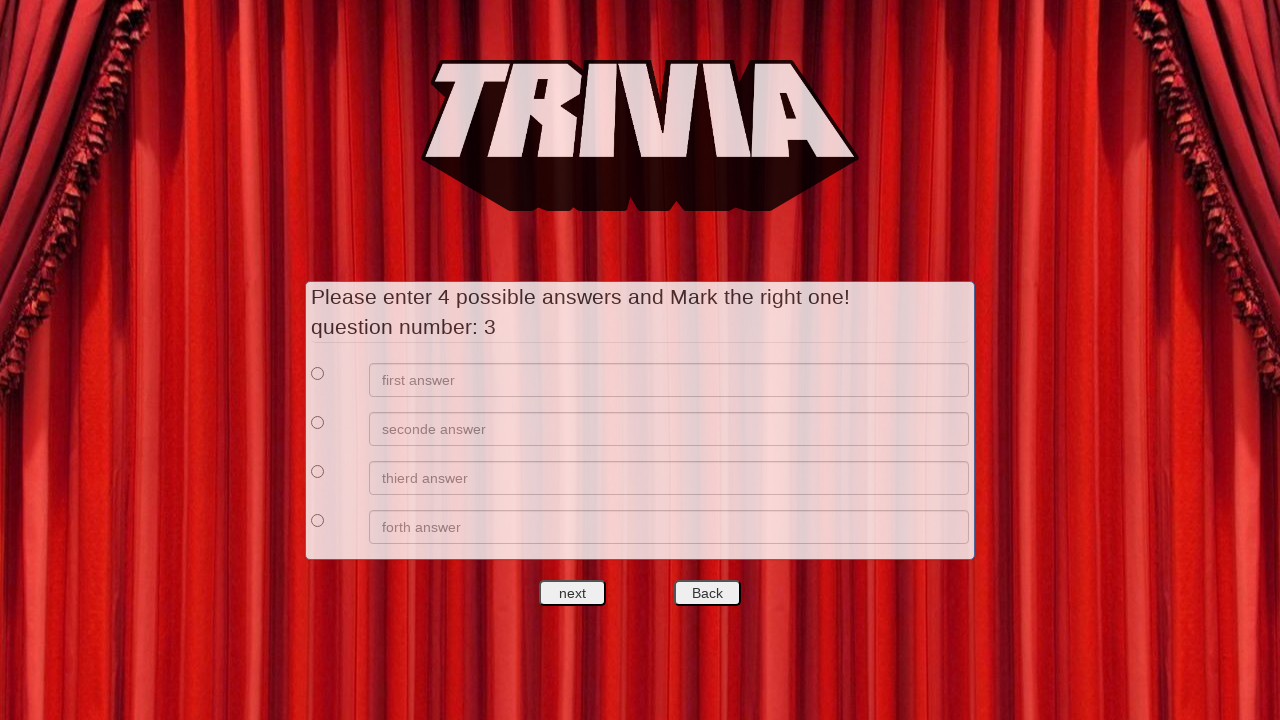

Clicked back button to return to question 3 at (707, 593) on #backquest
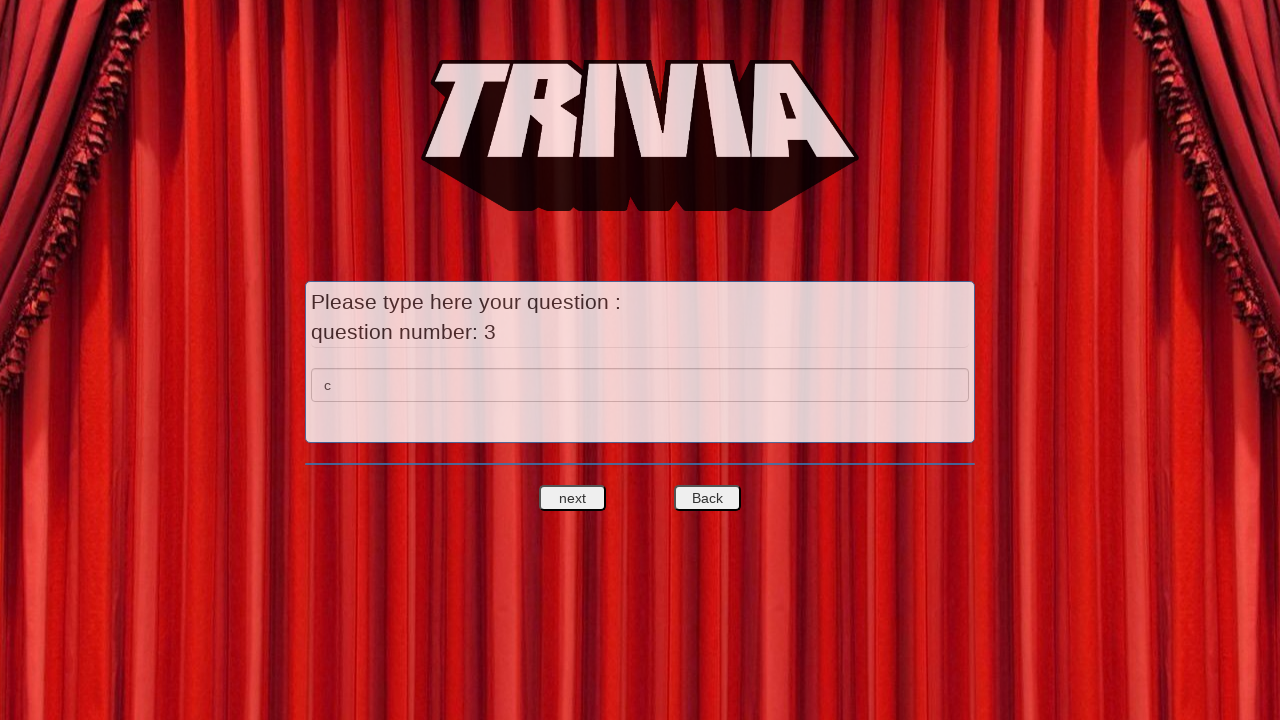

Verified question input field is displayed after clicking back button
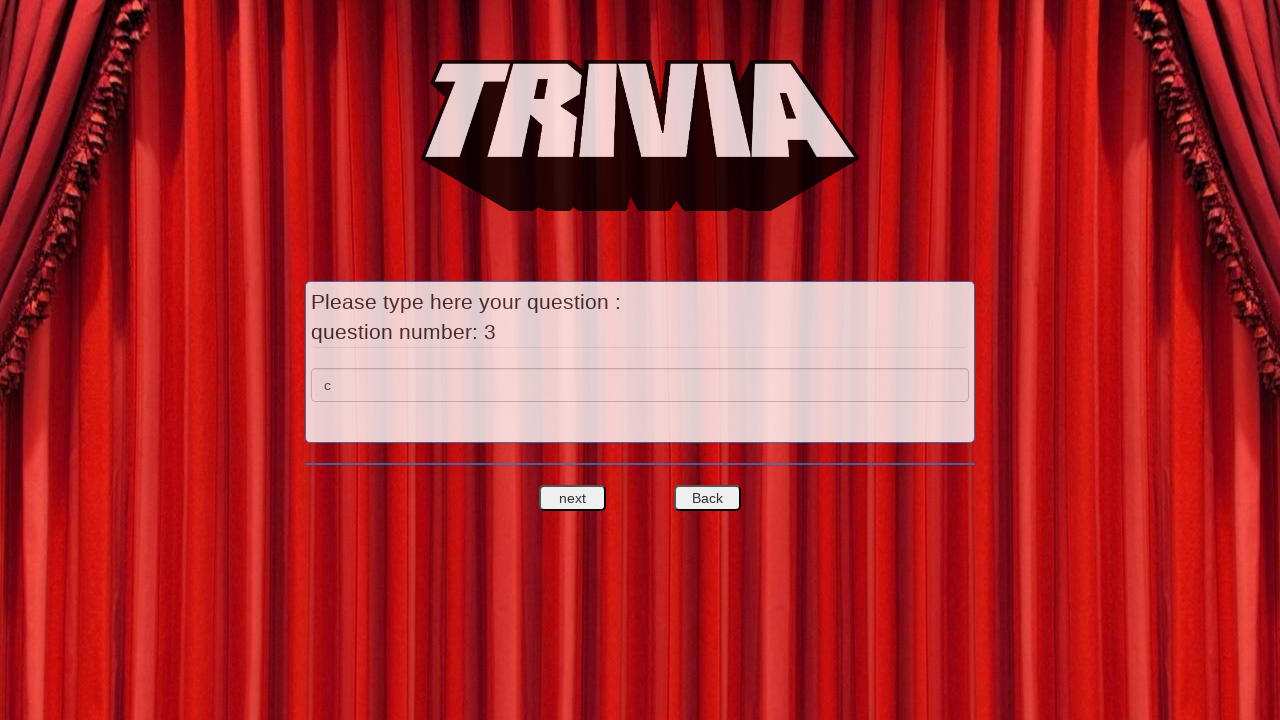

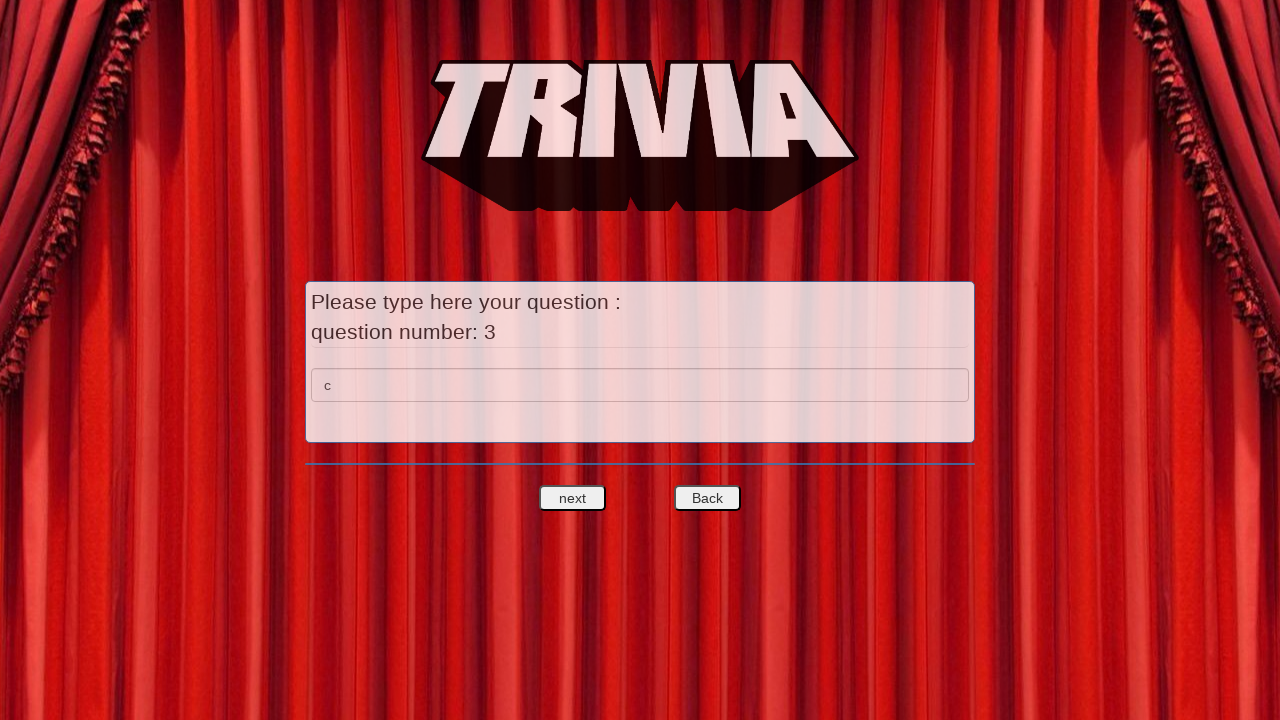